Navigates to the resend page and verifies the URL contains "/resend"

Starting URL: https://www.wrike.com/resend

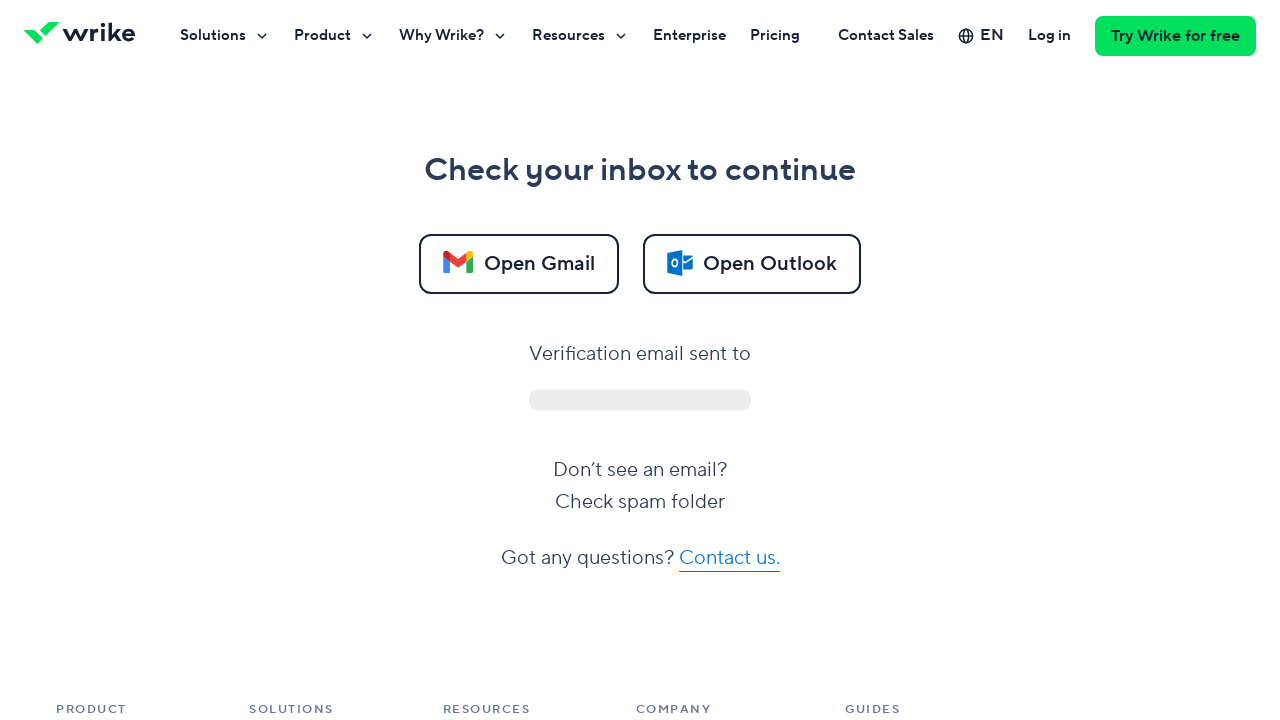

Waited 2000ms for page to load
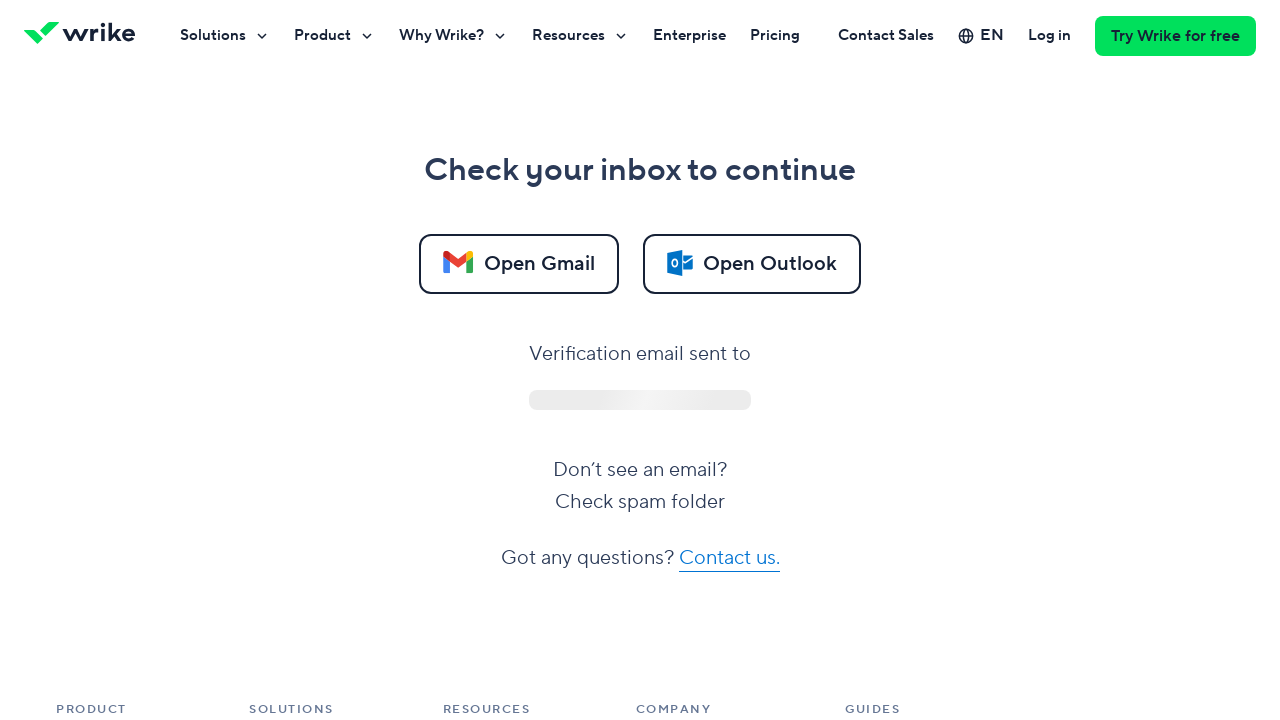

Verified URL contains '/resend'
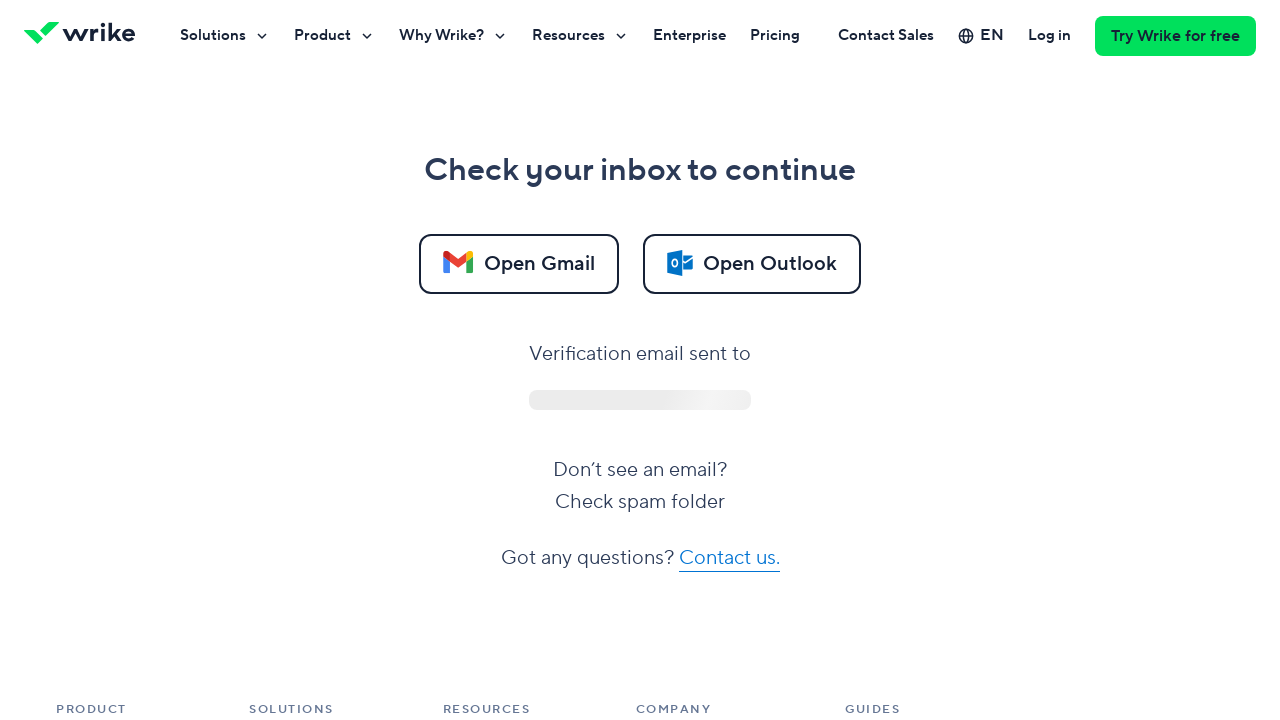

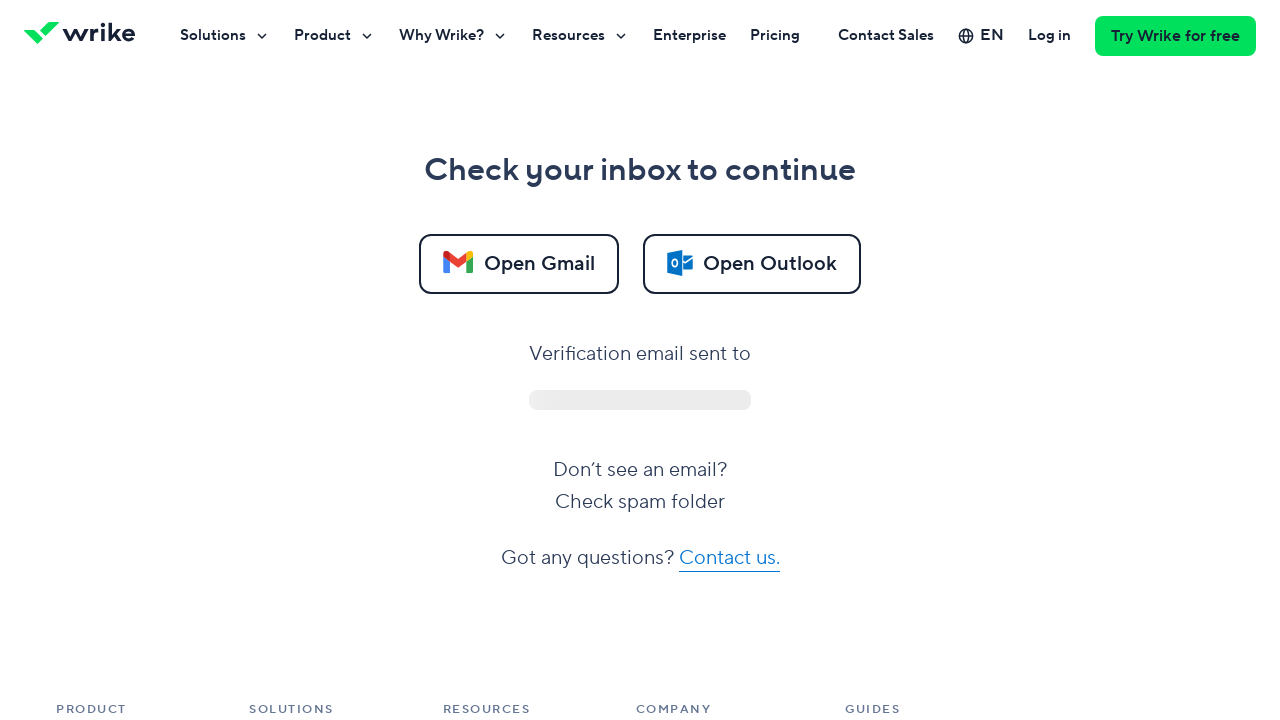